Clears the Full Name input field, clicks submit, and verifies the output text is no longer visible

Starting URL: https://demoqa.com/text-box

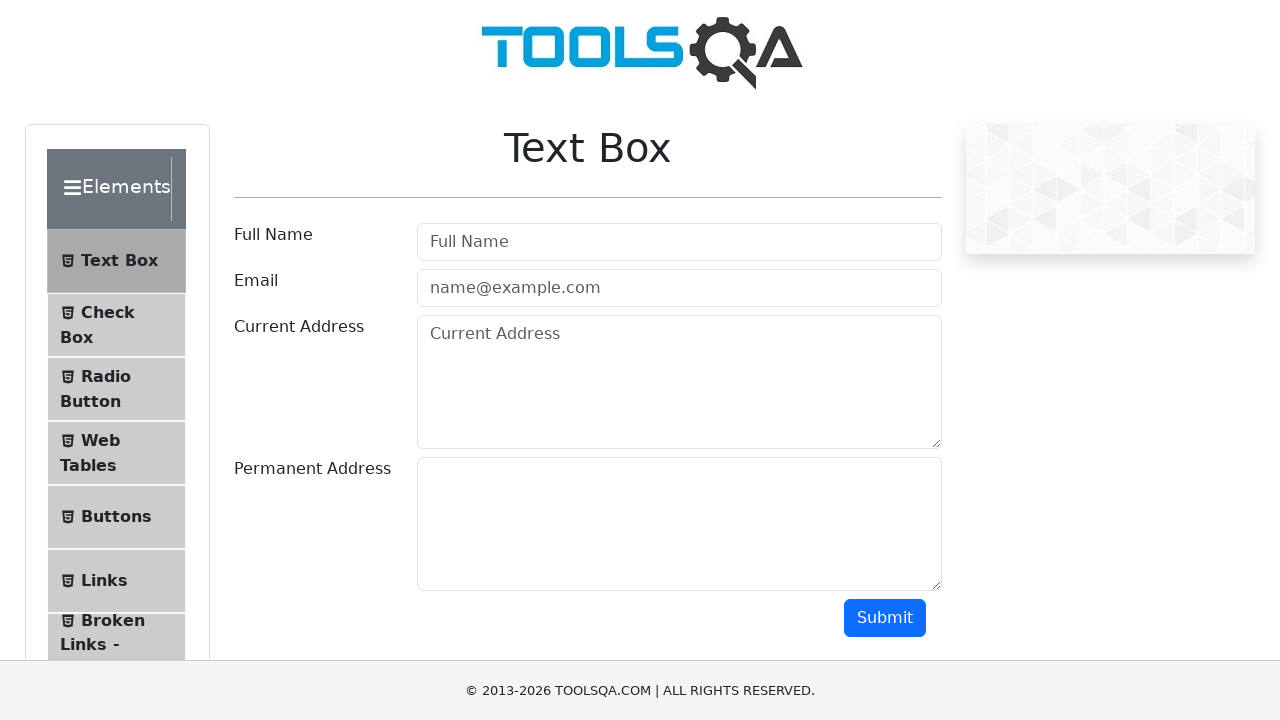

Cleared the Full Name input field on internal:attr=[placeholder="Full Name"i]
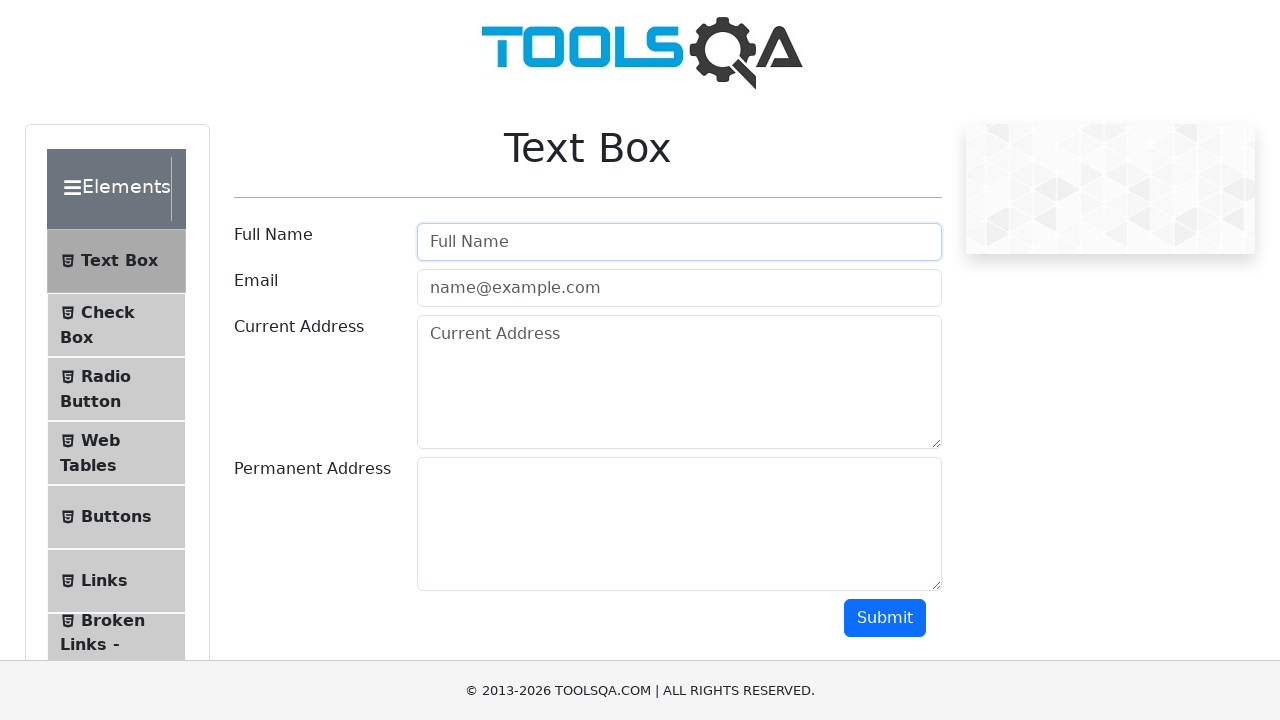

Clicked the Submit button at (885, 618) on internal:role=button[name="Submit"i]
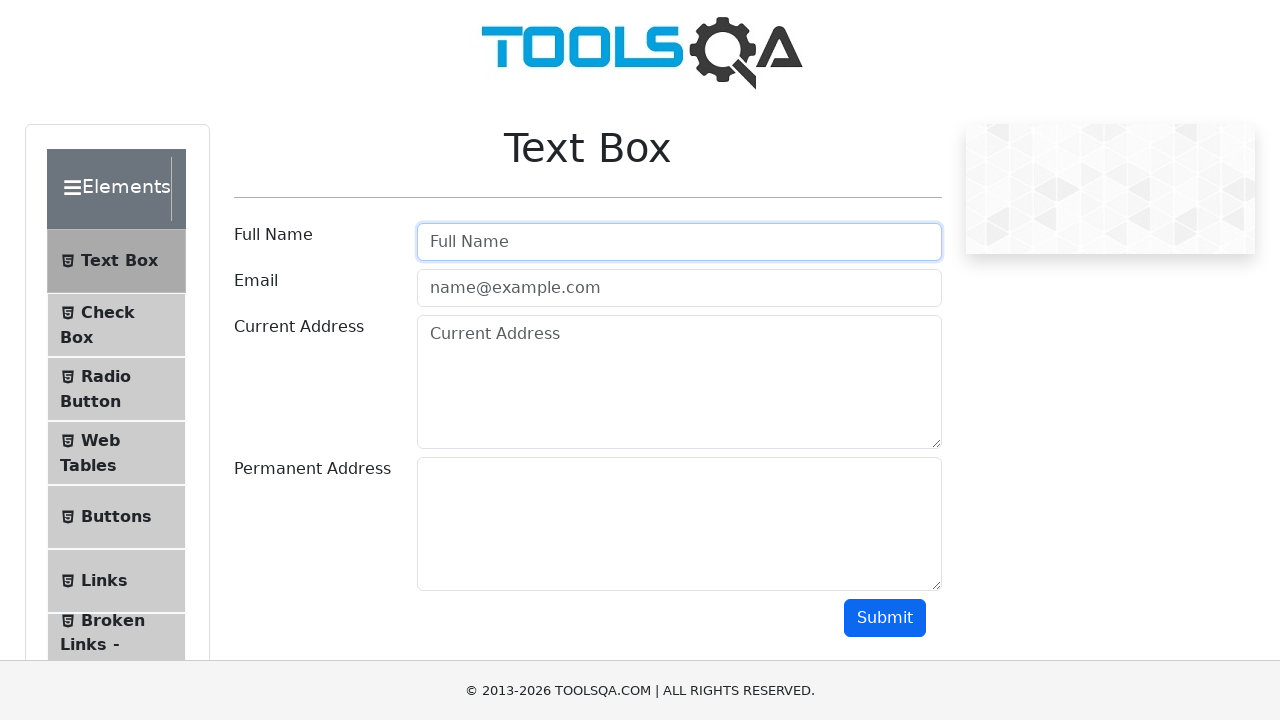

Located the output text element
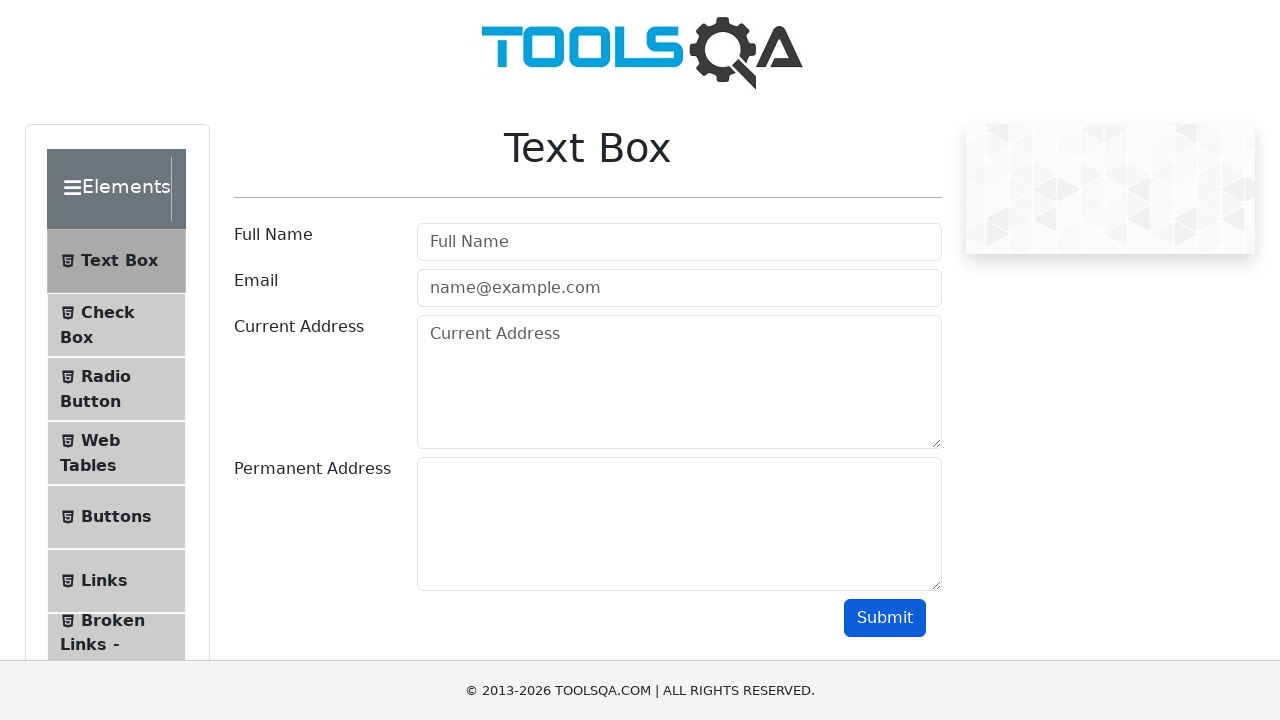

Verified that output text is hidden after clearing Full Name and submitting
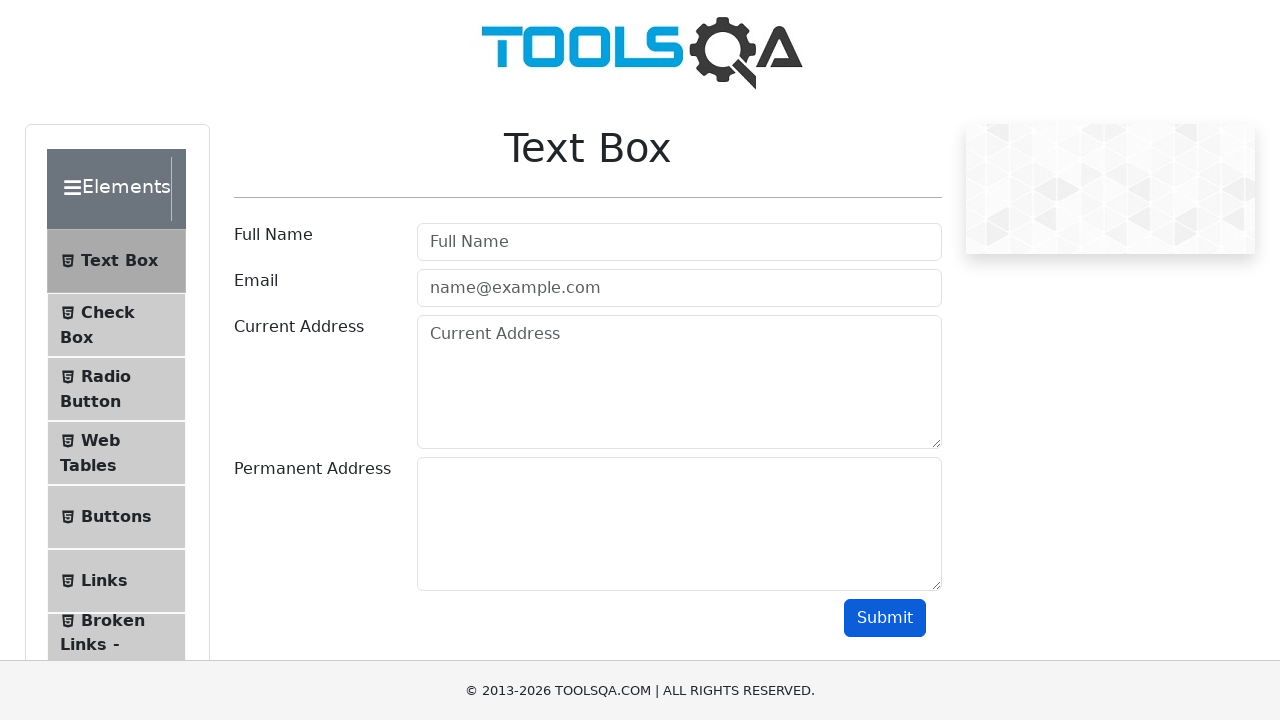

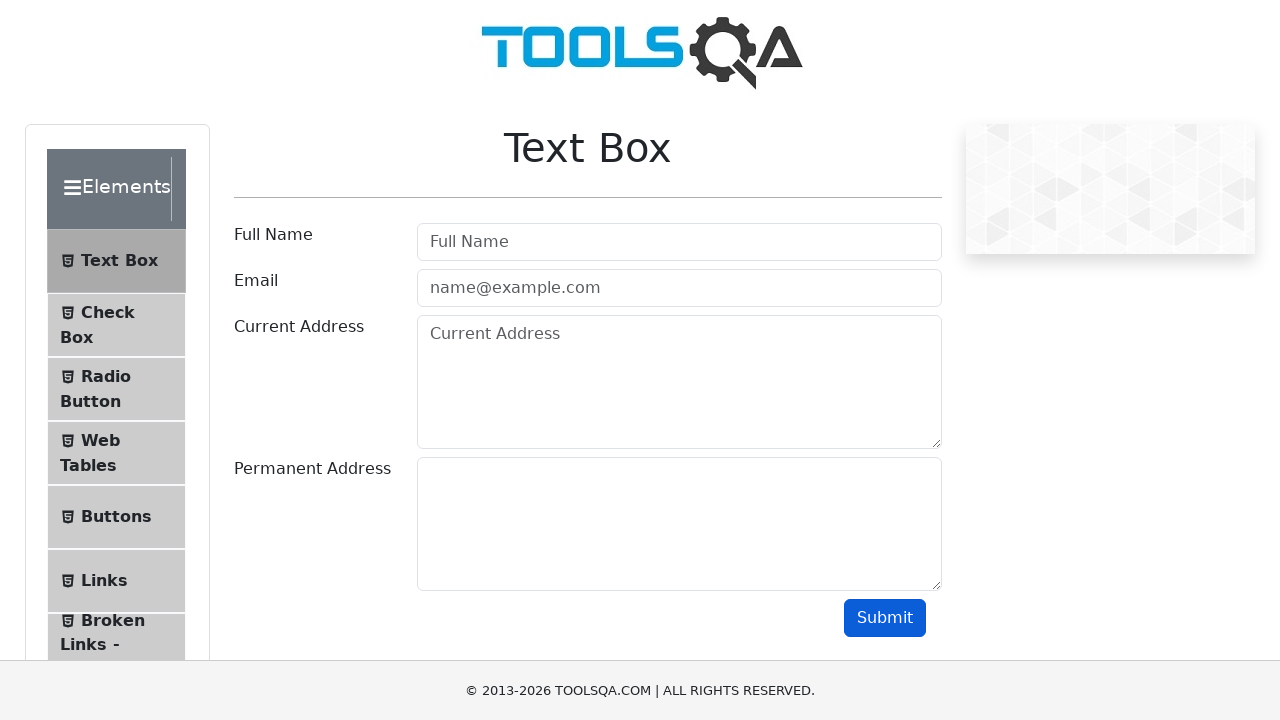